Tests the complete shopping cart flow on demoblaze.com by clicking on a product, adding it to cart, navigating to cart, and filling out the place order form with customer and payment details.

Starting URL: https://www.demoblaze.com/

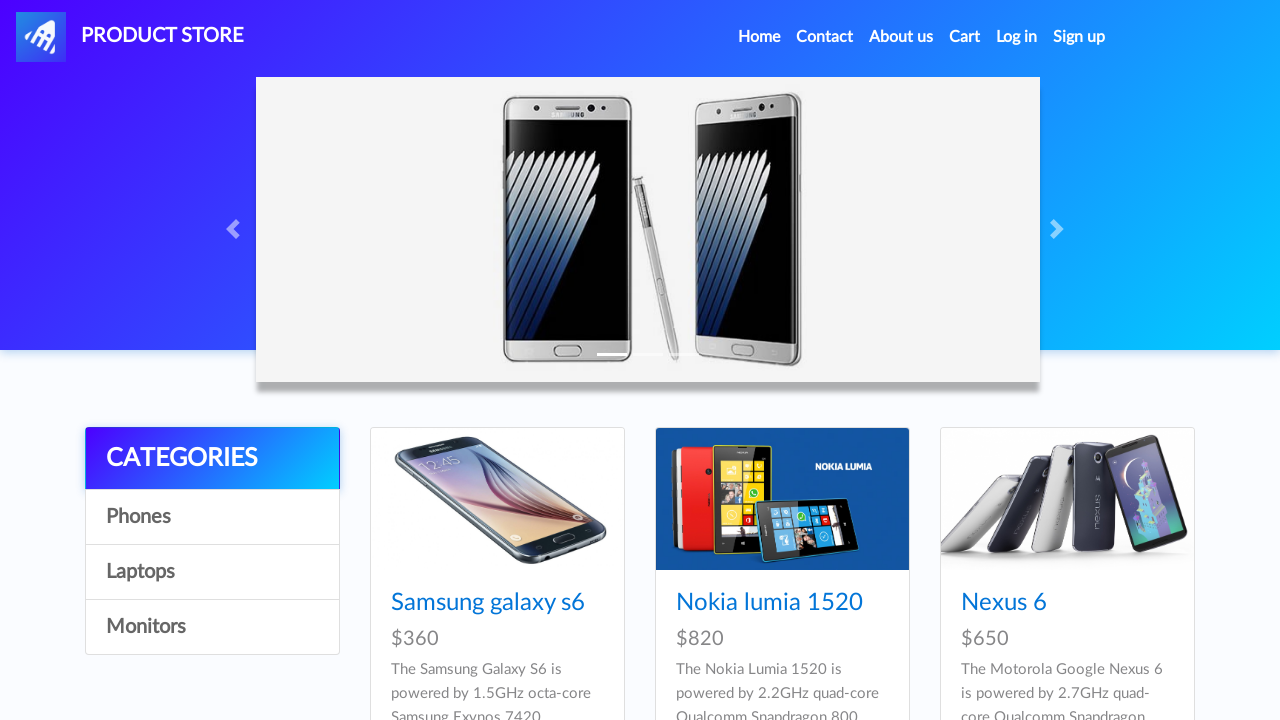

Product list loaded on demoblaze.com
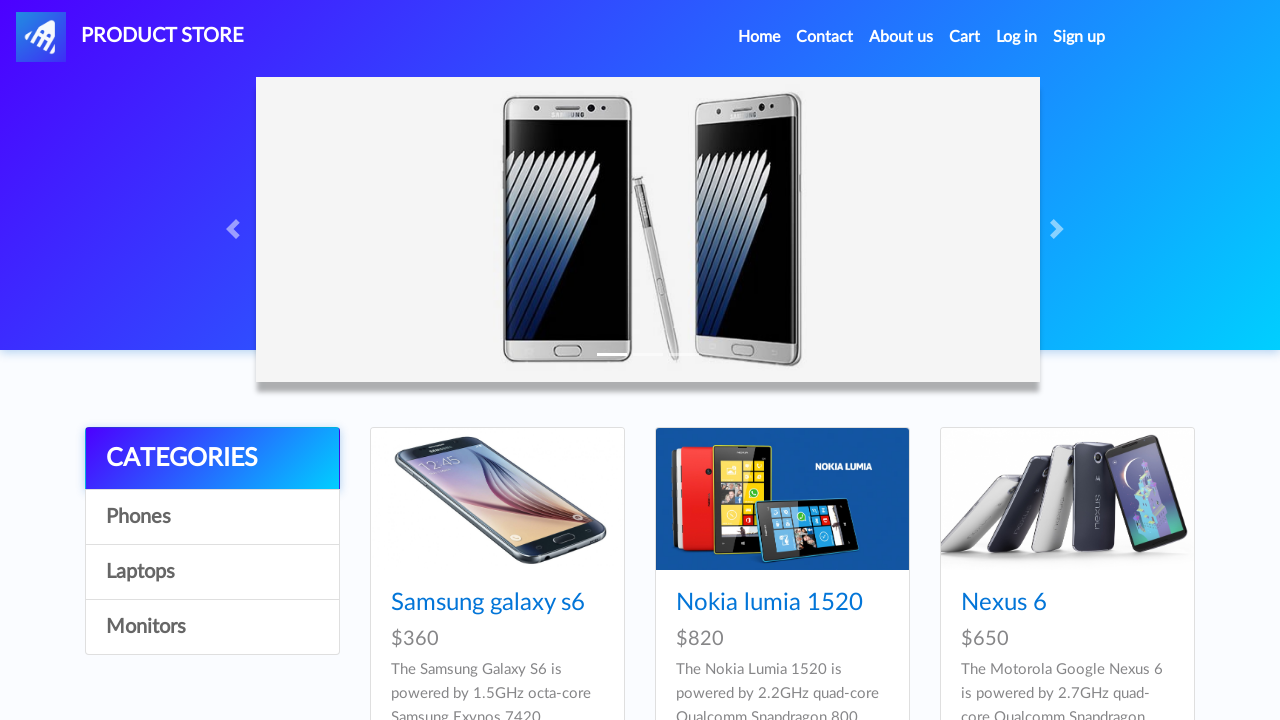

Clicked on first product image at (497, 499) on #tbodyid > div:nth-child(1) > div > a > img
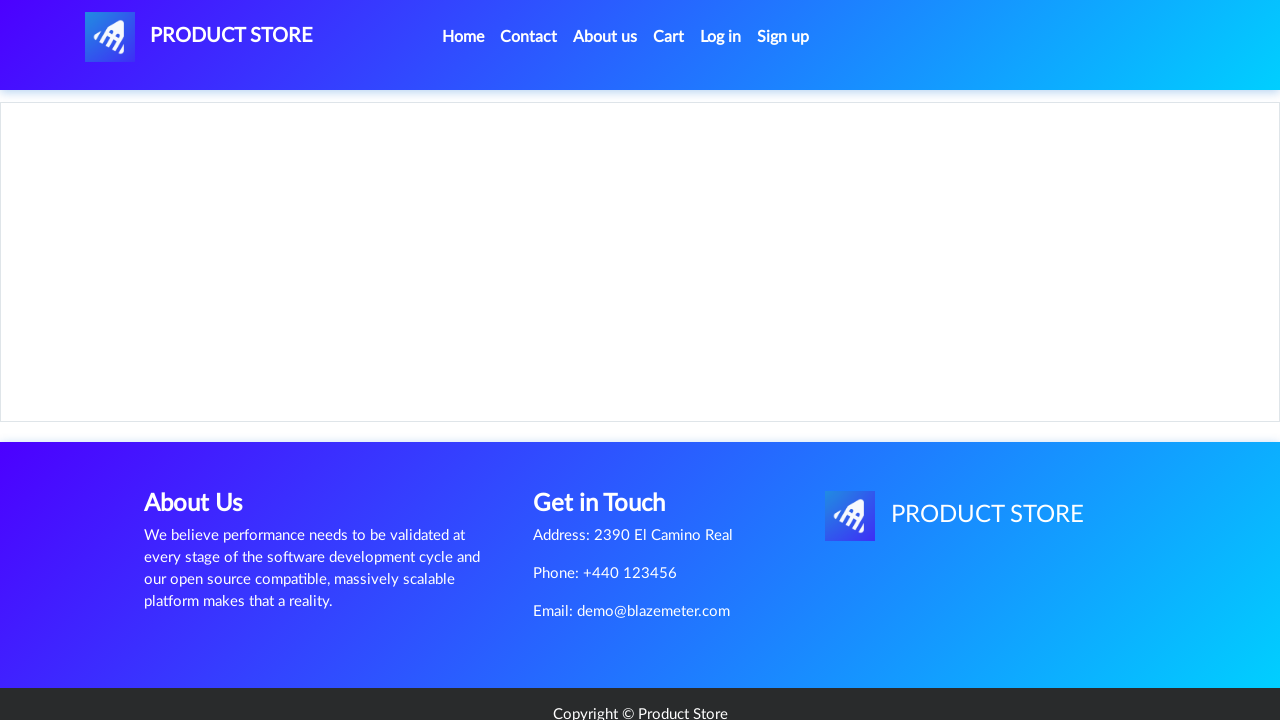

Product page loaded with Add to Cart button
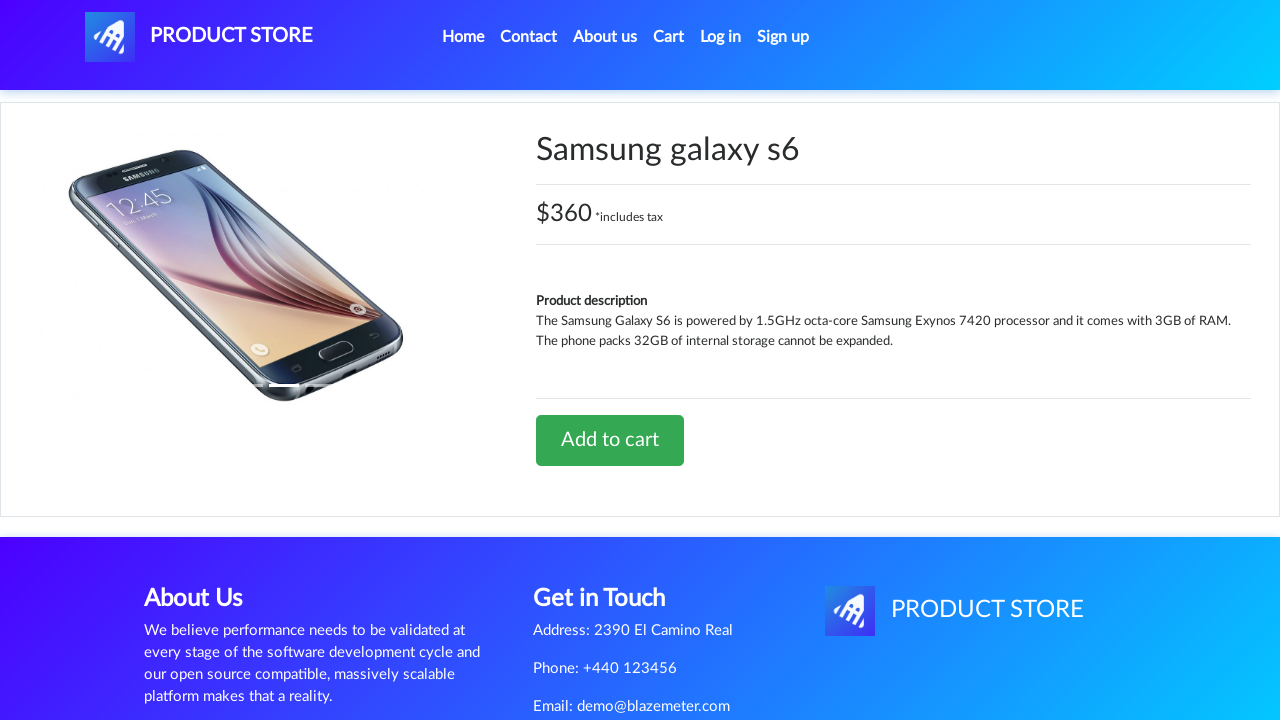

Clicked Add to Cart button at (610, 440) on a.btn.btn-success.btn-lg
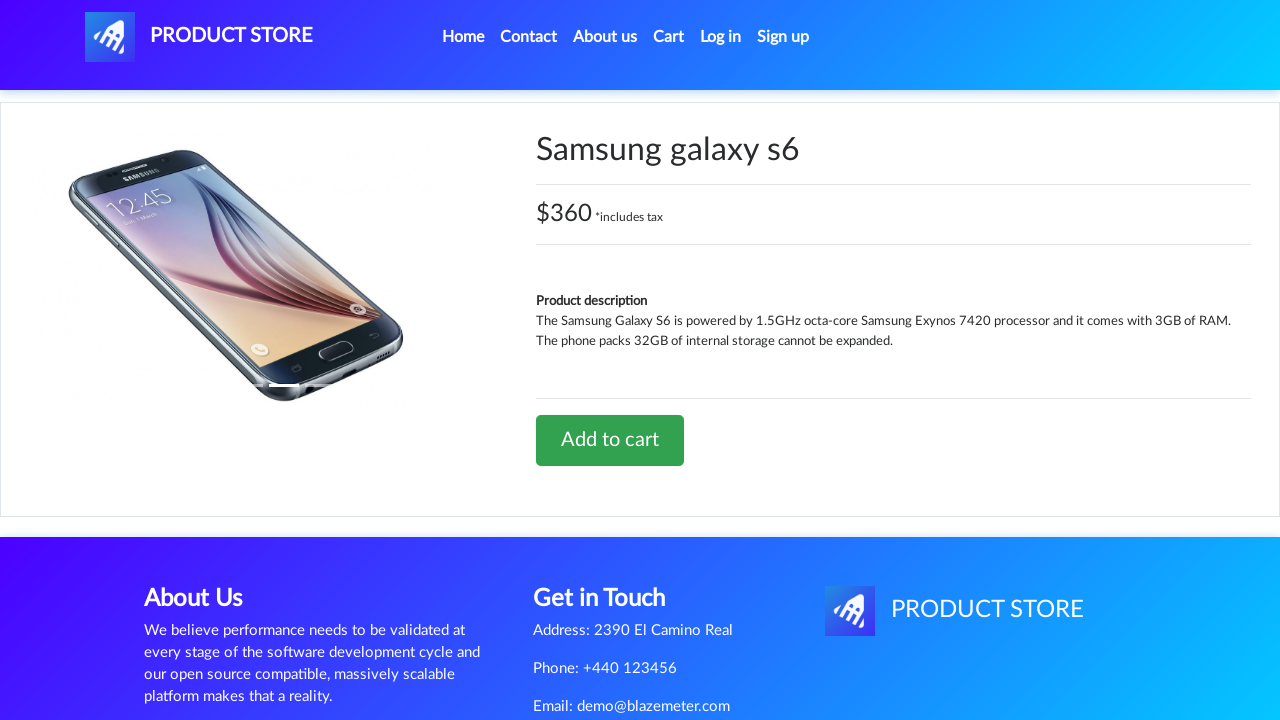

Set up dialog handler to accept alerts
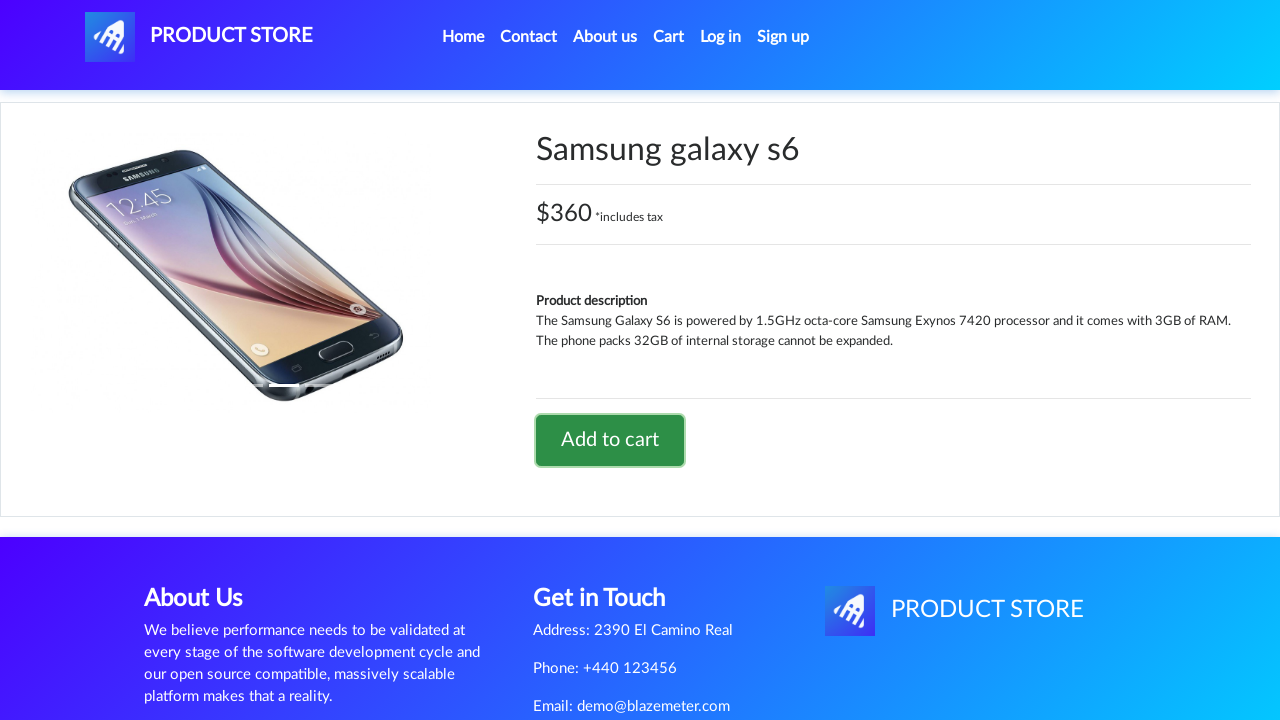

Waited for alert confirmation popup
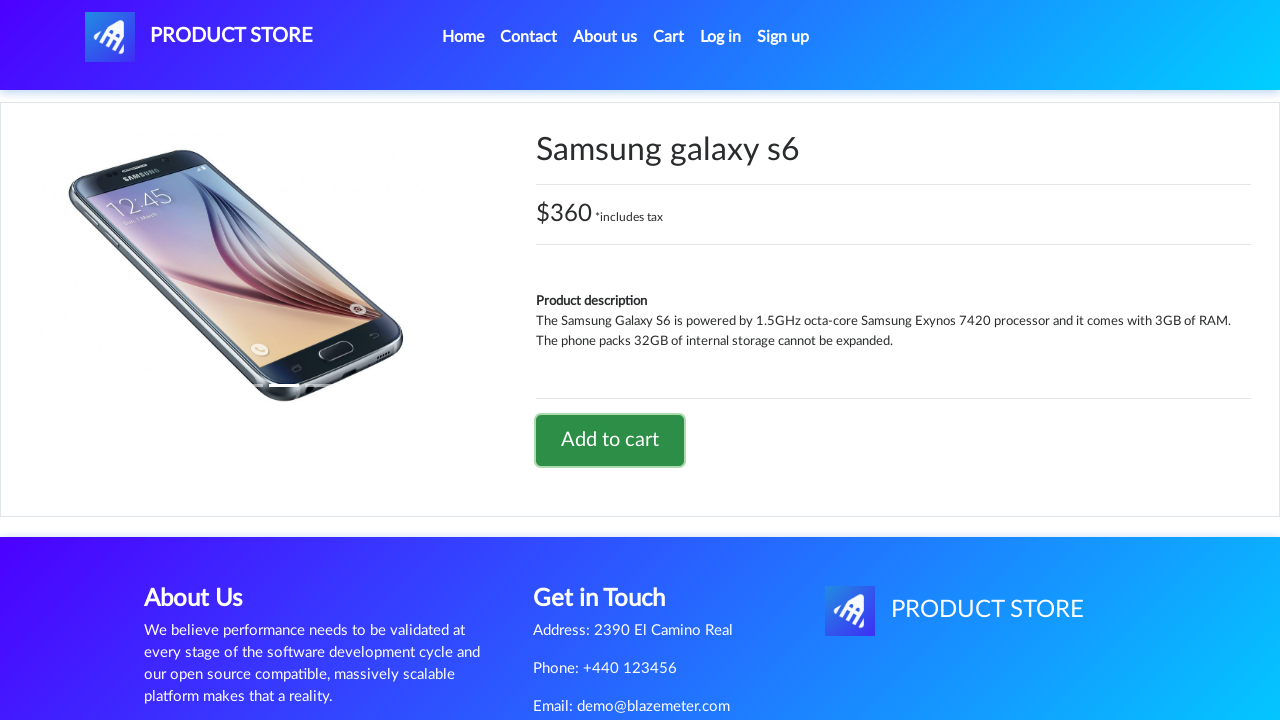

Clicked on Cart link at (669, 37) on #cartur
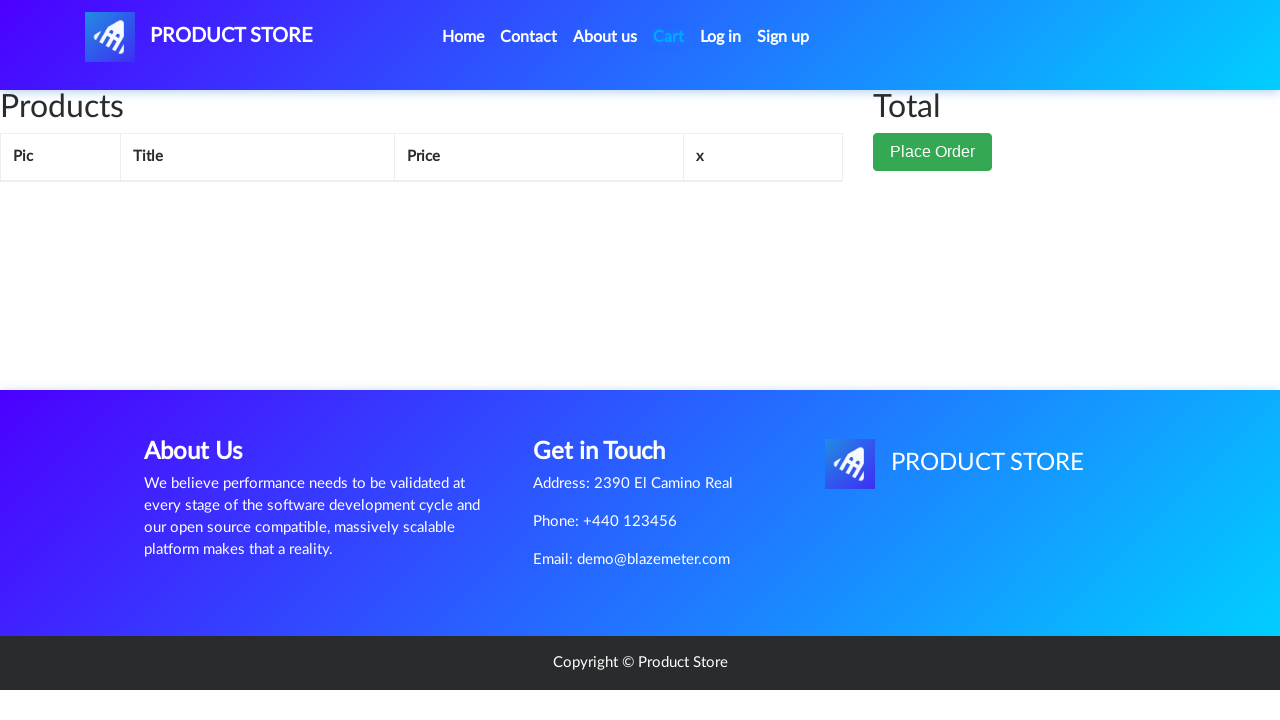

Product added to cart and cart page loaded
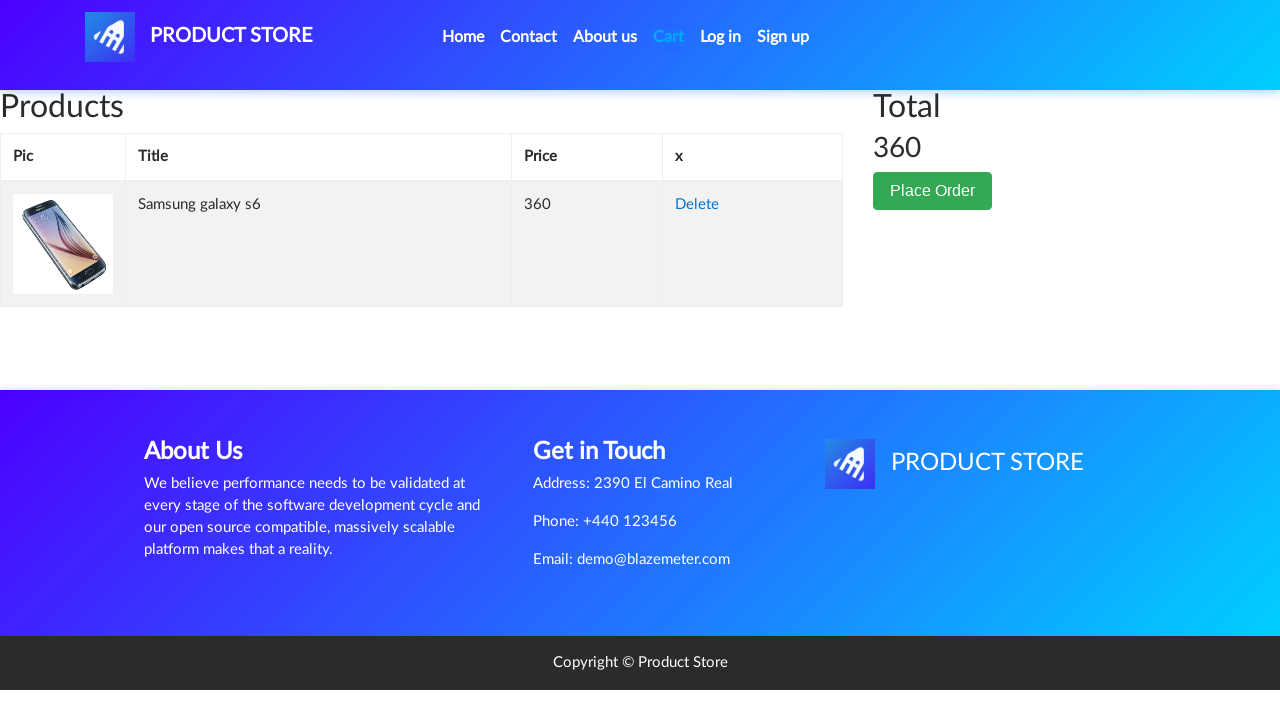

Clicked Place Order button at (933, 191) on button.btn.btn-success
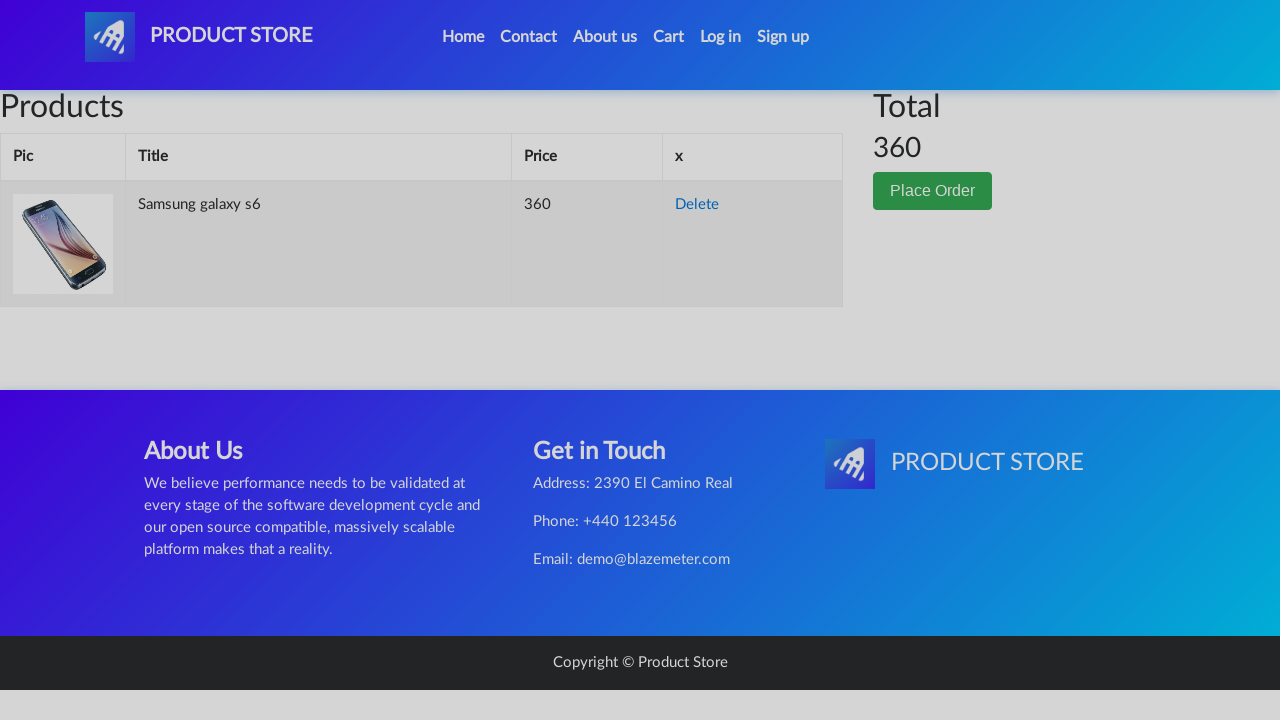

Order form modal appeared
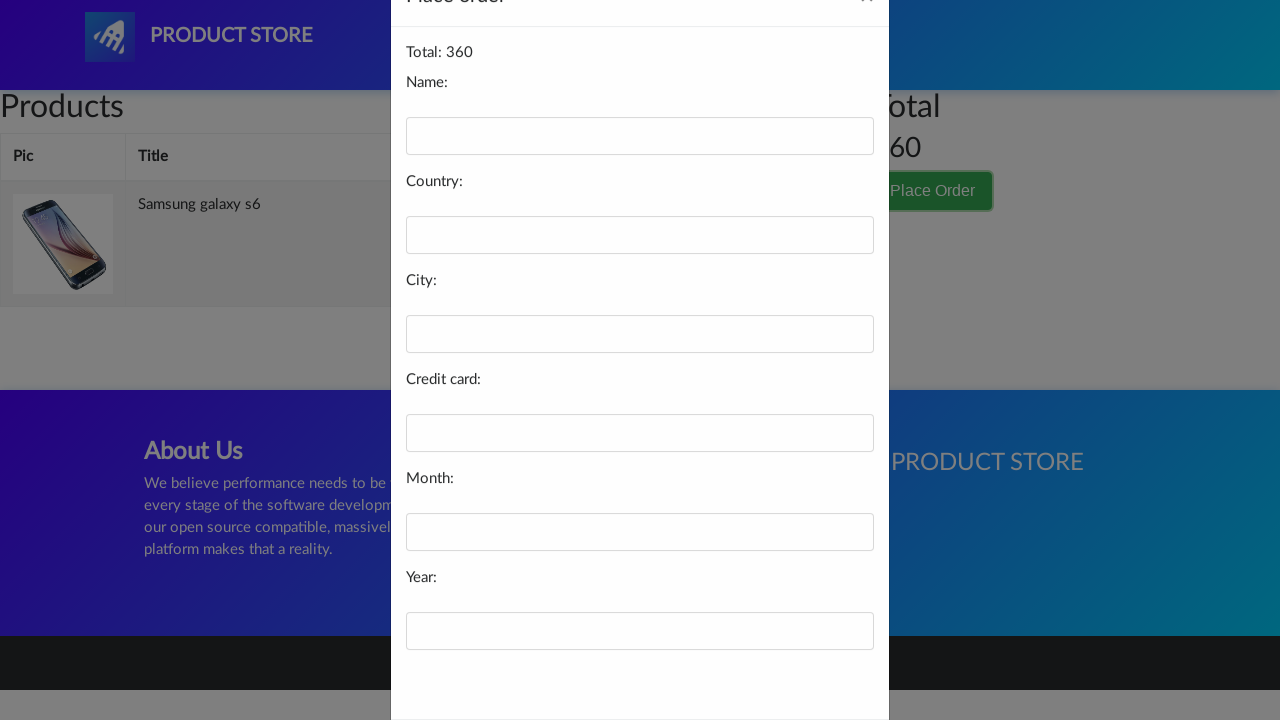

Filled in customer name: Michael Thompson on #name
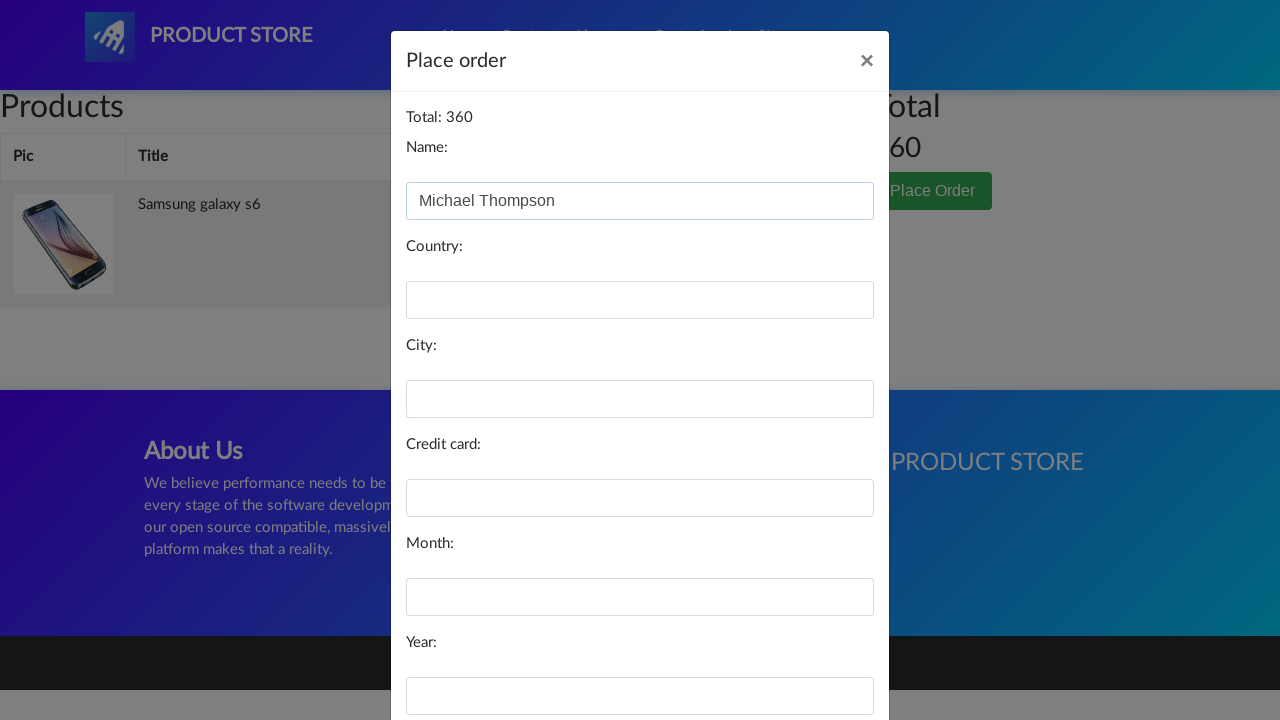

Filled in country: Canada on #country
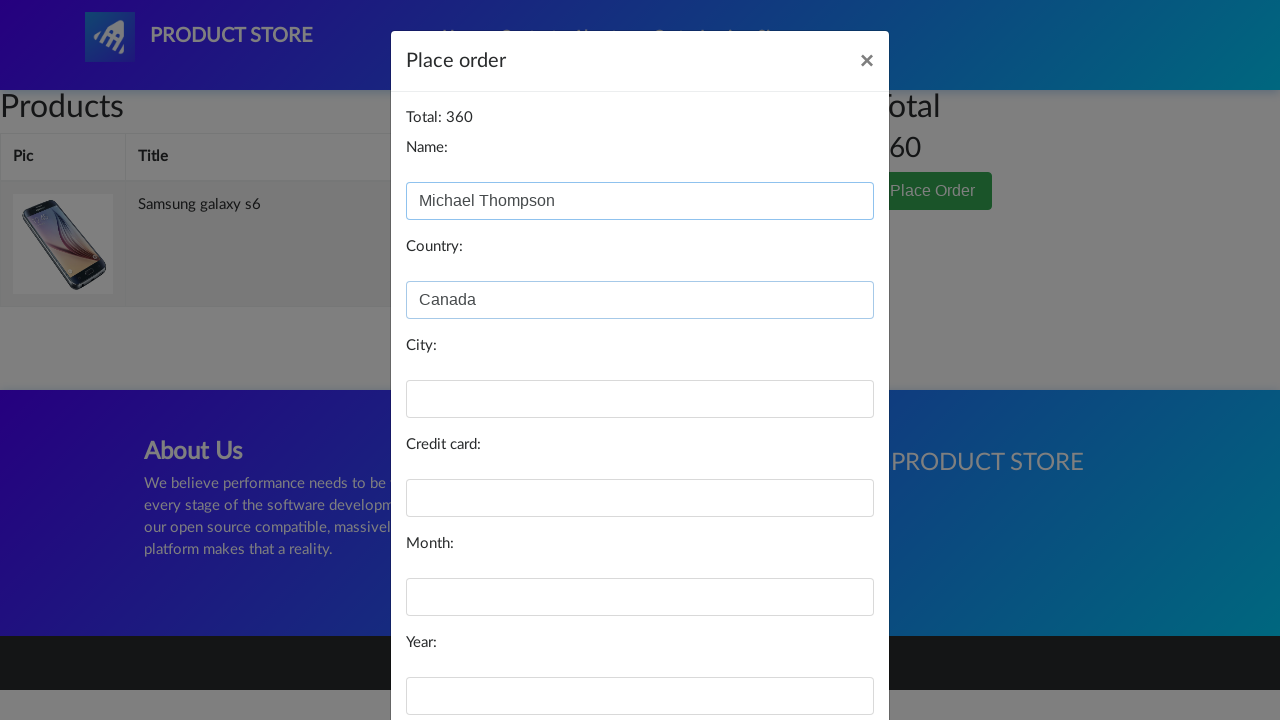

Filled in city: Toronto on #city
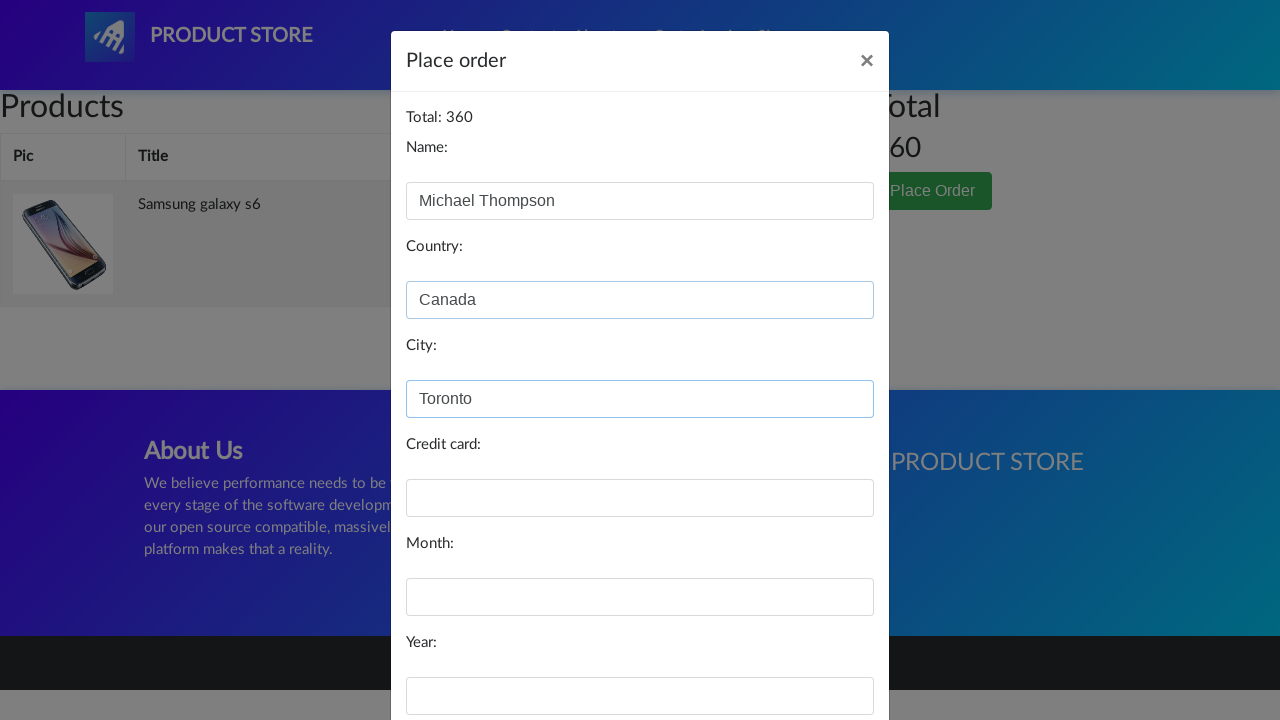

Filled in credit card number on #card
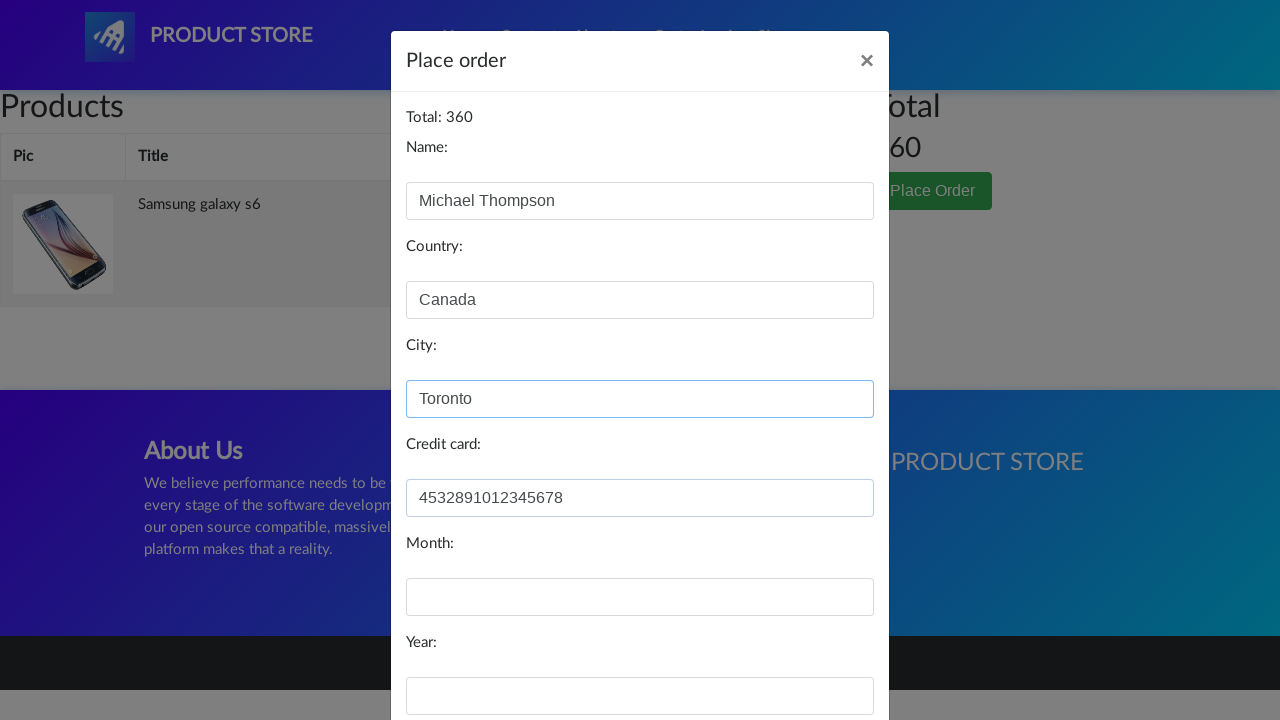

Filled in expiration month: December on #month
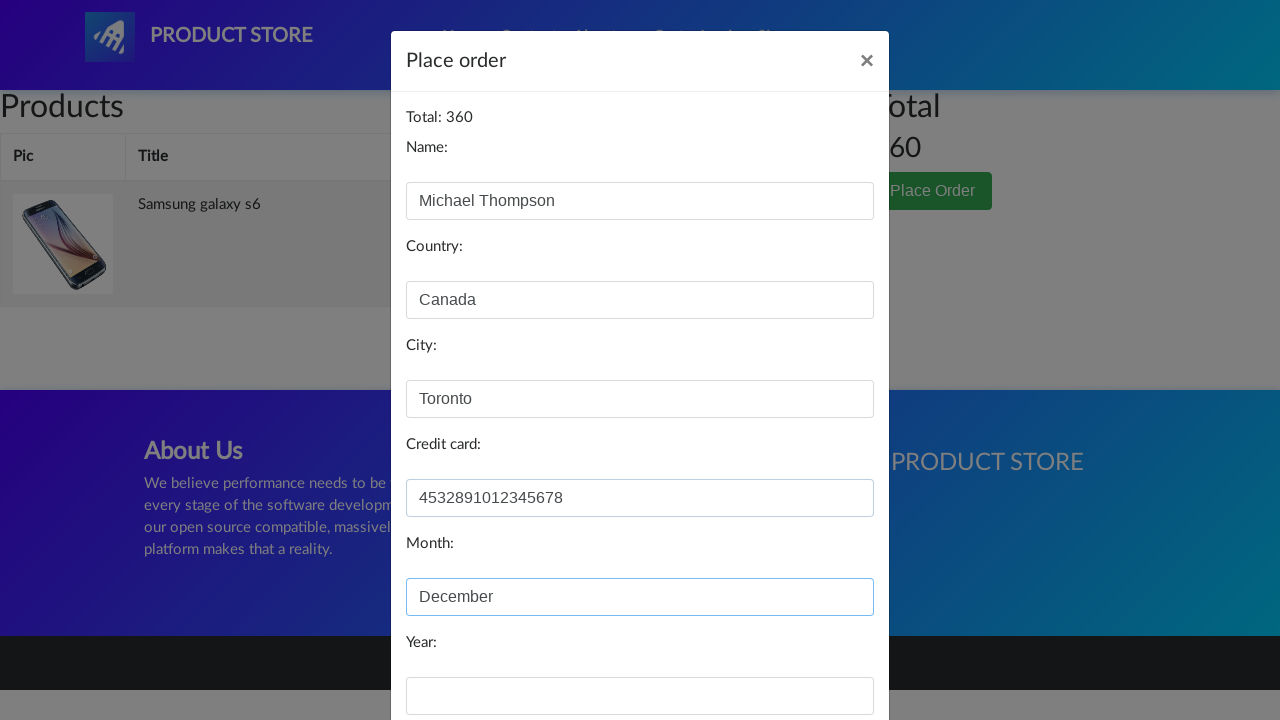

Filled in expiration year: 2025 on #year
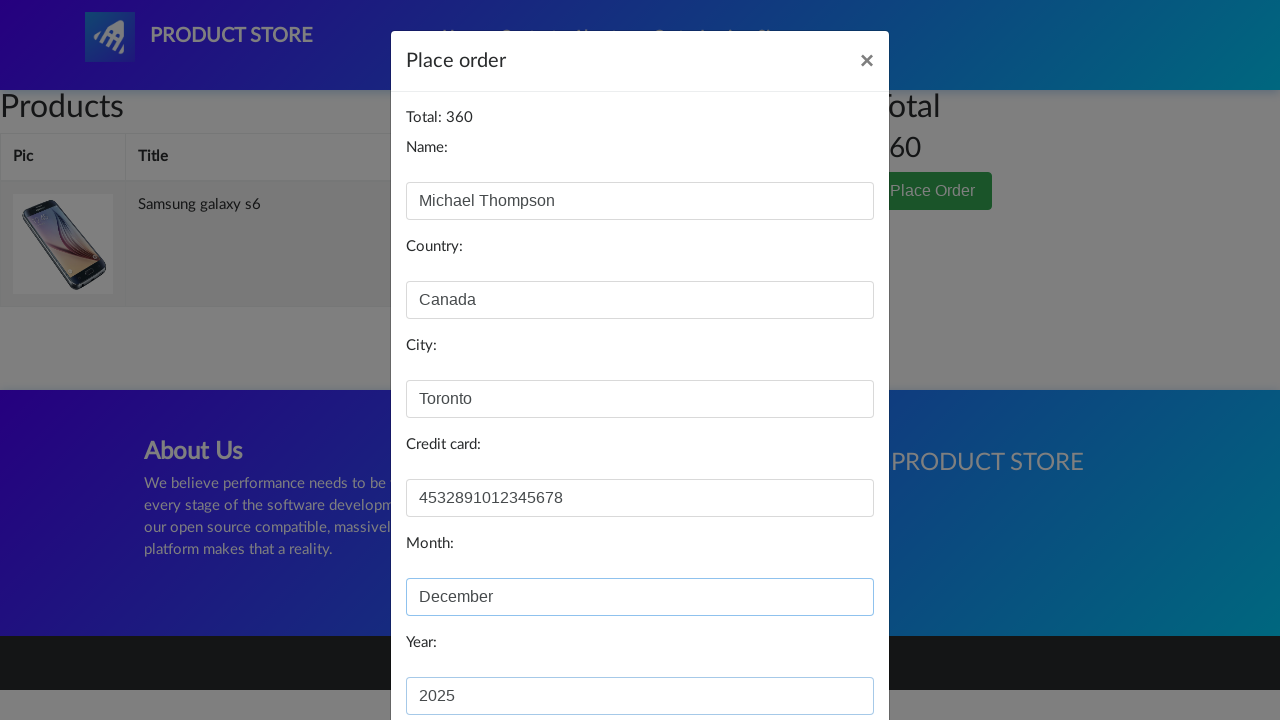

Clicked Purchase button to submit order at (823, 655) on button[onclick='purchaseOrder()']
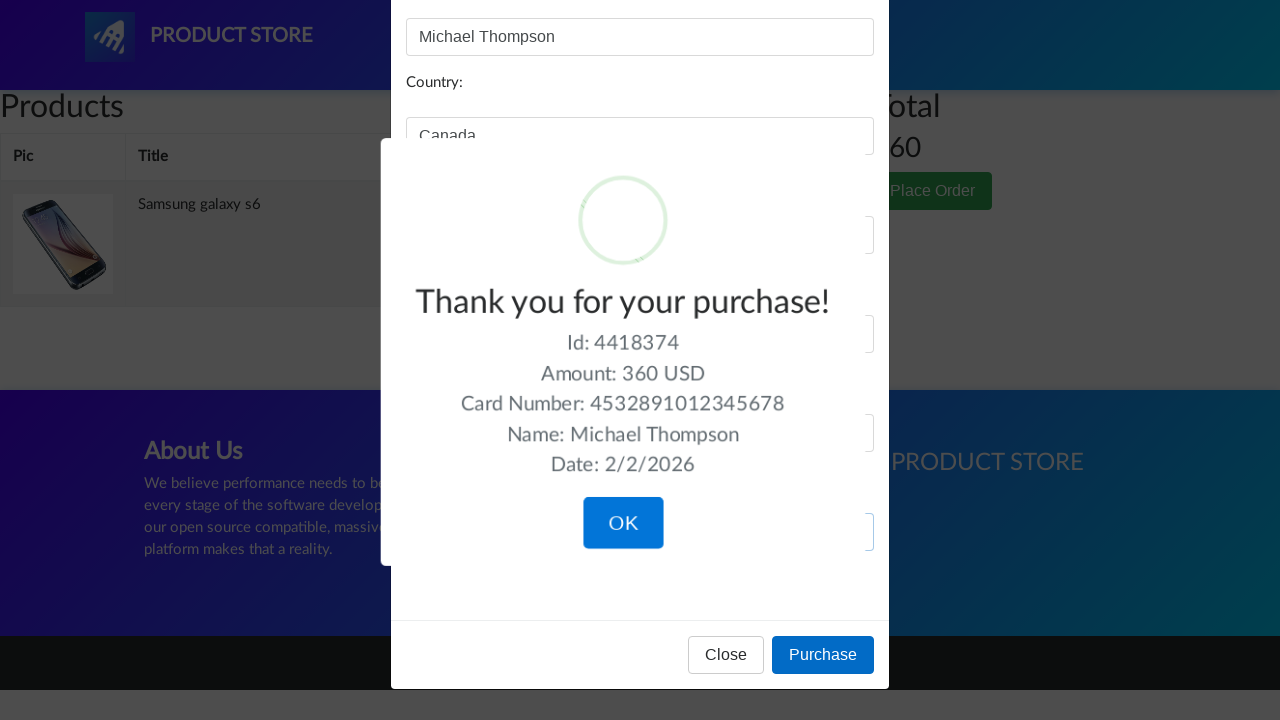

Order confirmation message displayed
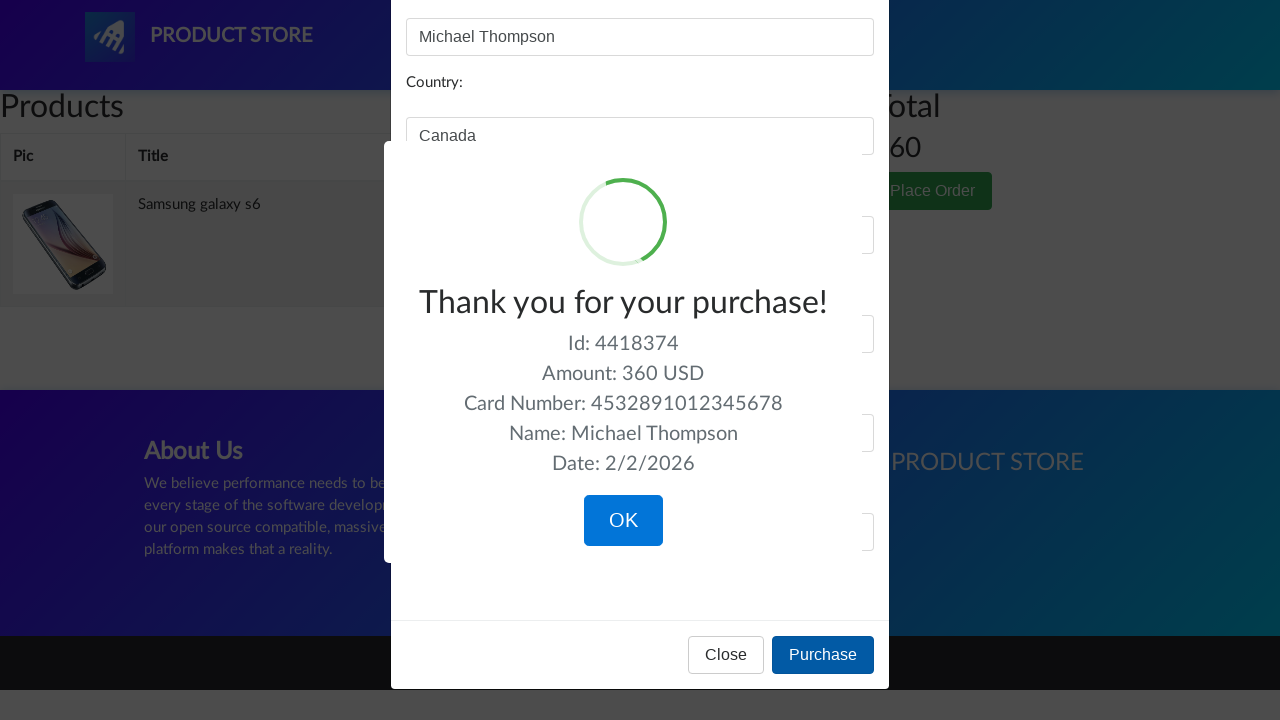

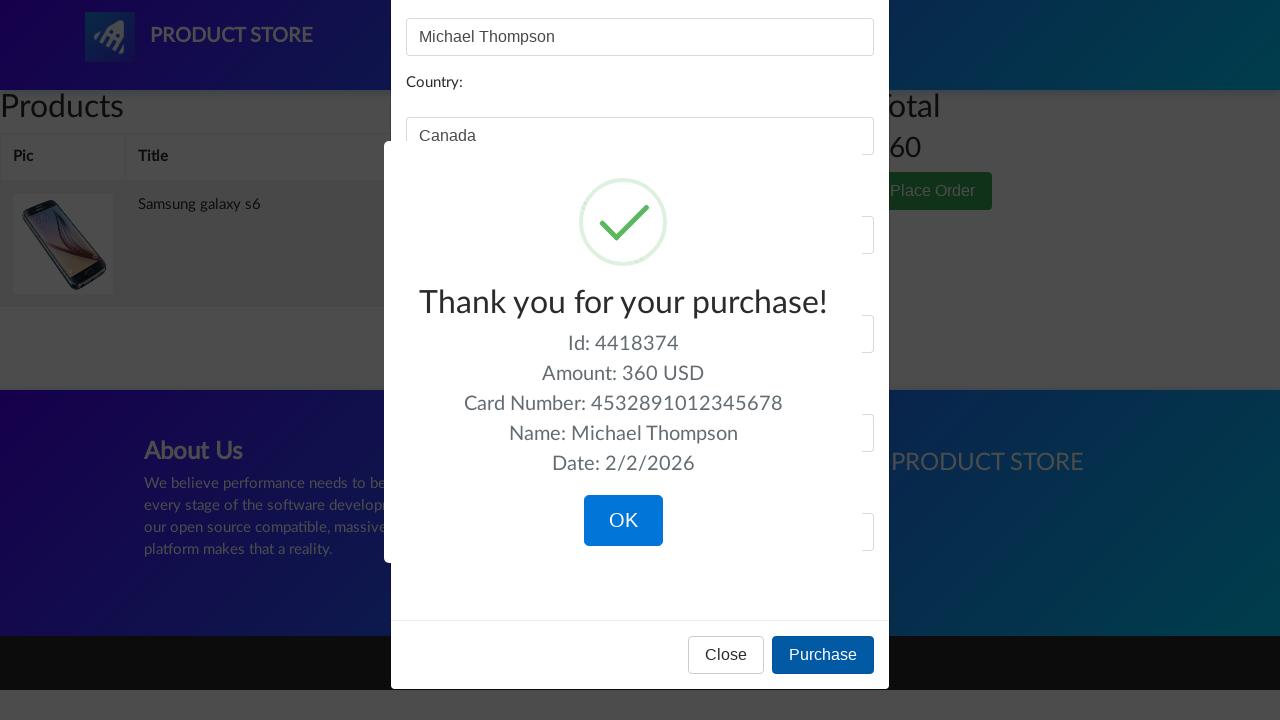